Navigates to the Selenium downloads page and triggers the browser print dialog using keyboard shortcut Ctrl+P, then attempts to interact with the print dialog using Tab and Enter keys.

Starting URL: https://www.selenium.dev/downloads/

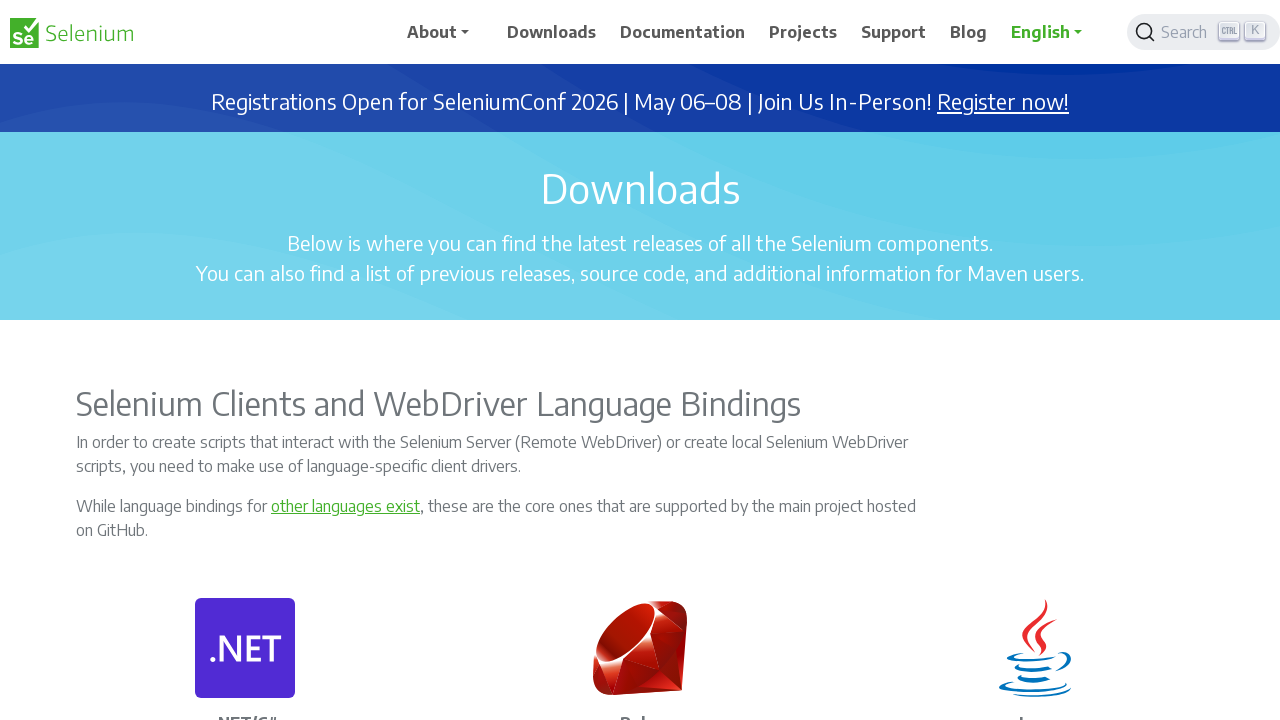

Navigated to Selenium downloads page
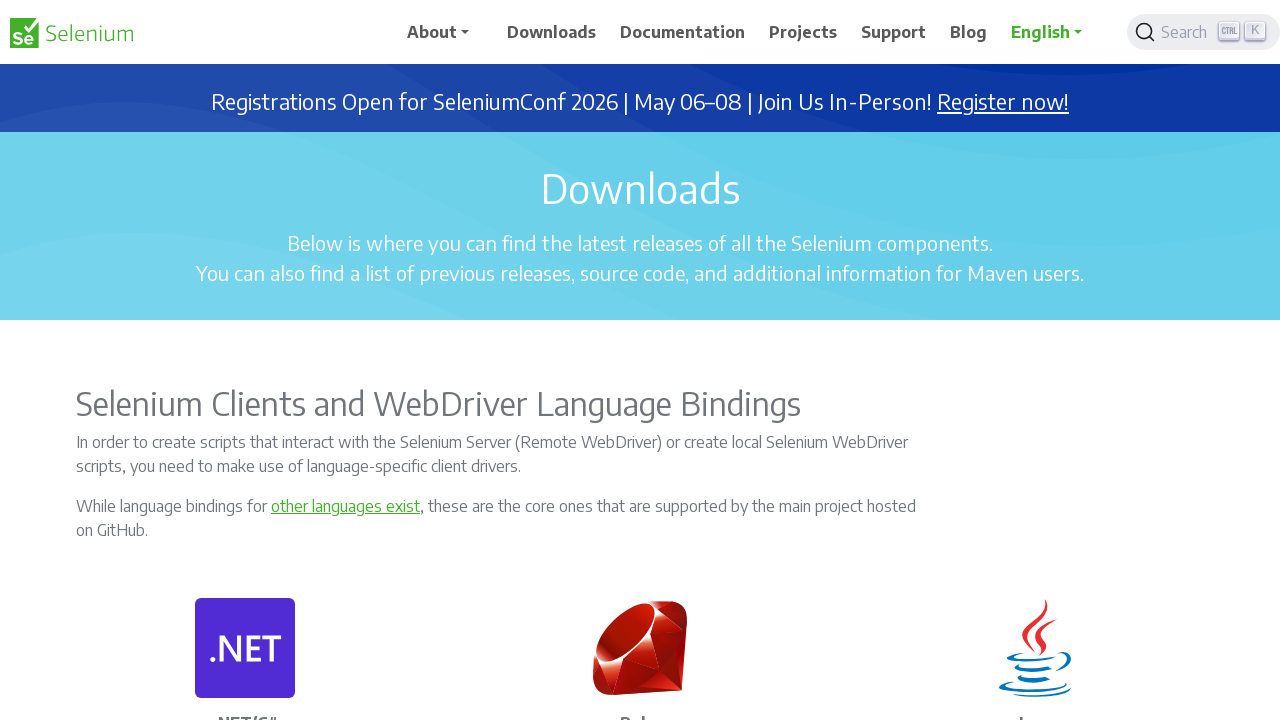

Triggered browser print dialog with Ctrl+P
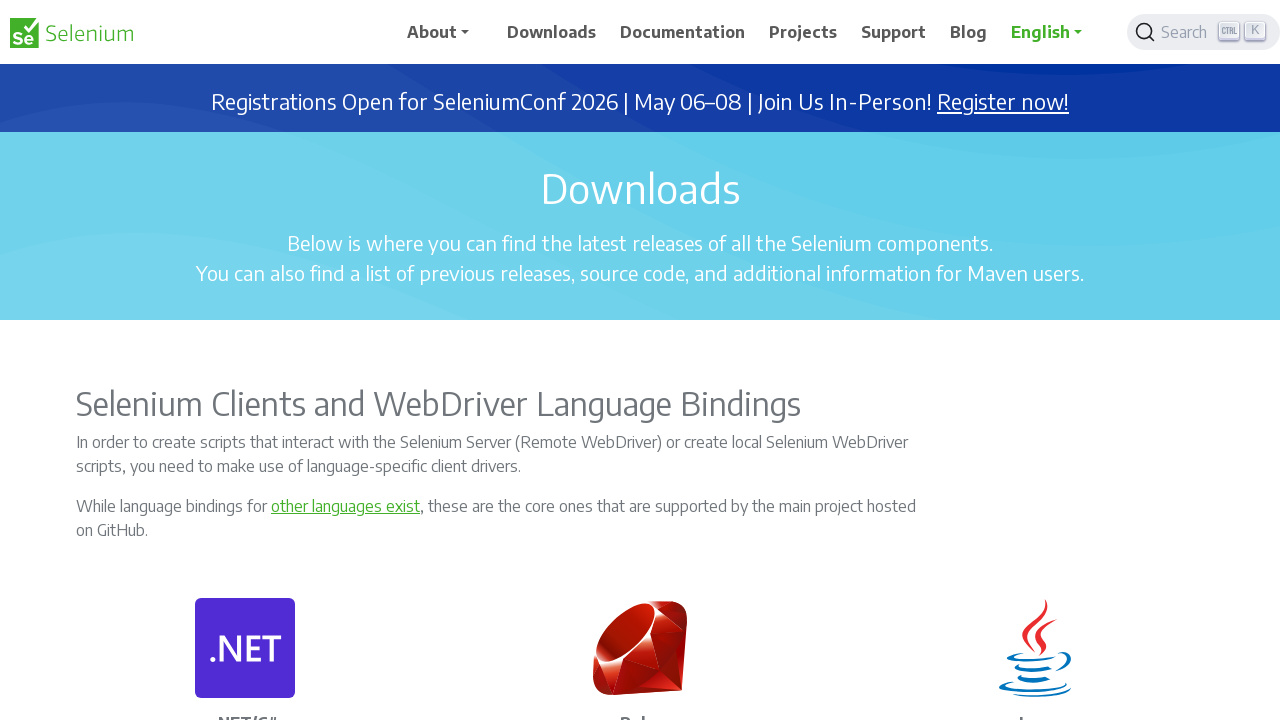

Waited 2 seconds for print dialog to appear
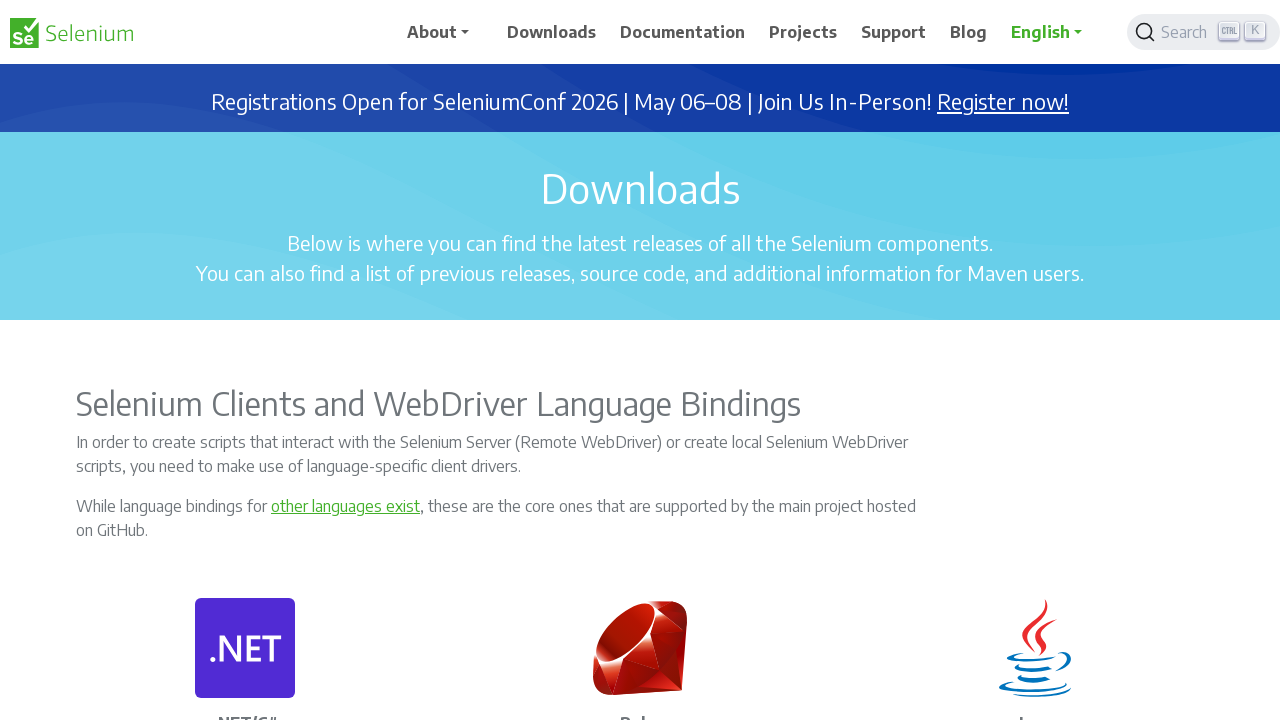

Pressed Tab key to navigate within print dialog
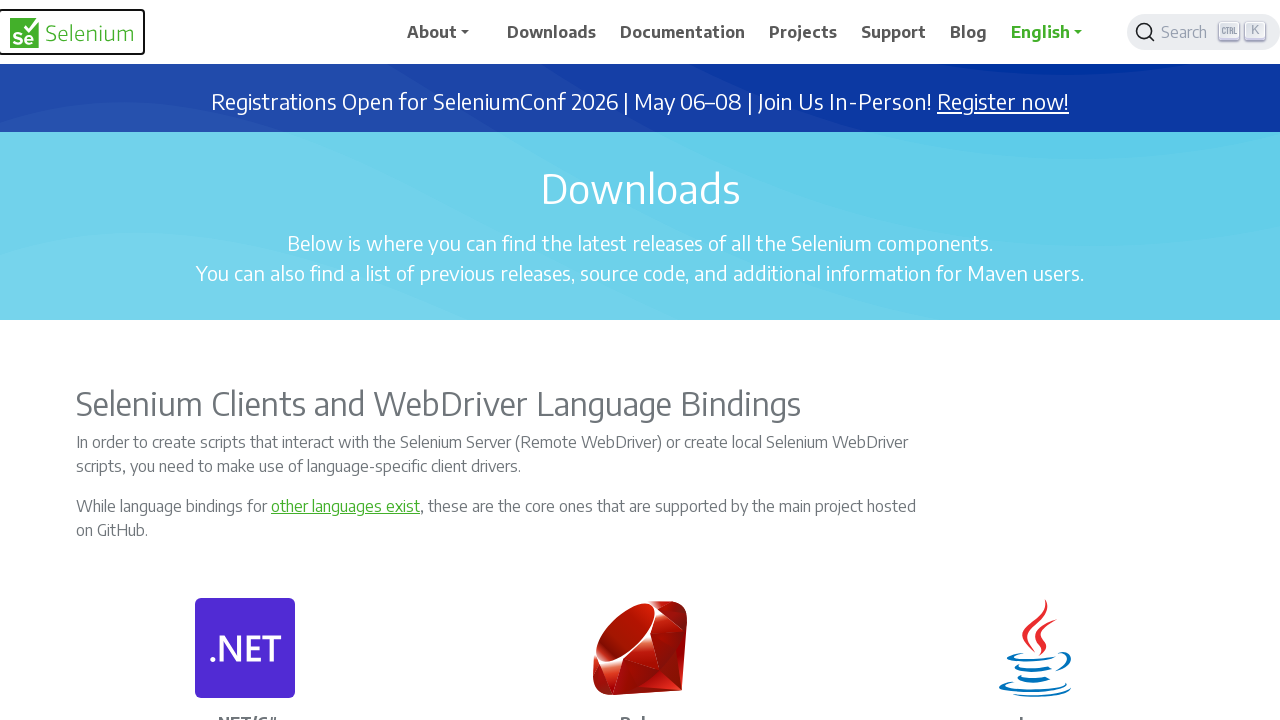

Pressed Enter key to confirm print dialog
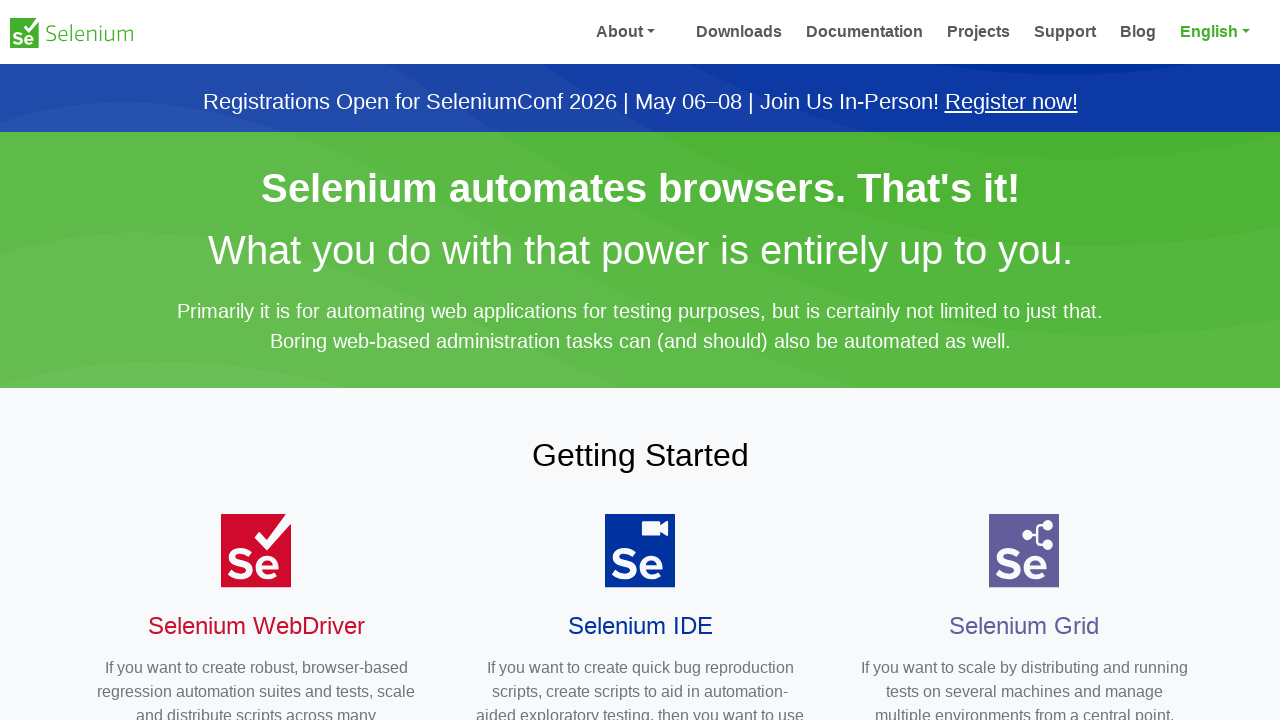

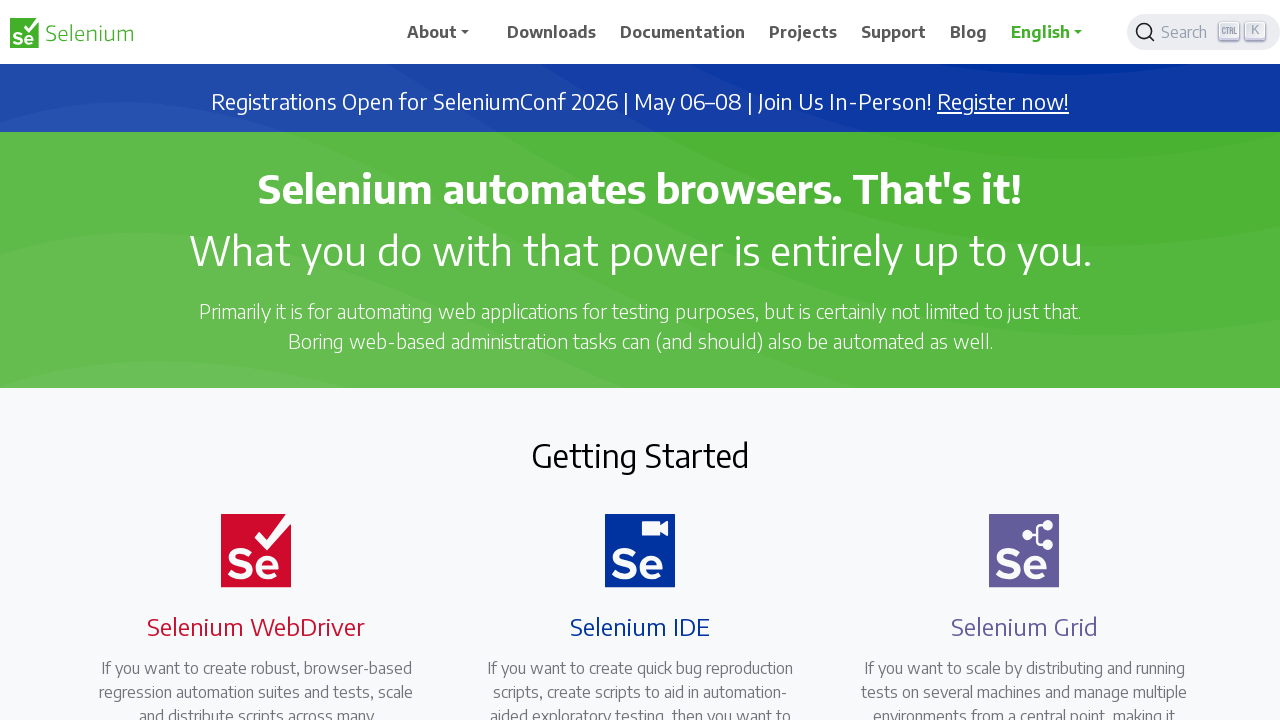